Tests JavaScript alert handling by clicking a button that triggers a JS alert, reading the alert text, and accepting the alert.

Starting URL: https://practice.cydeo.com/javascript_alerts

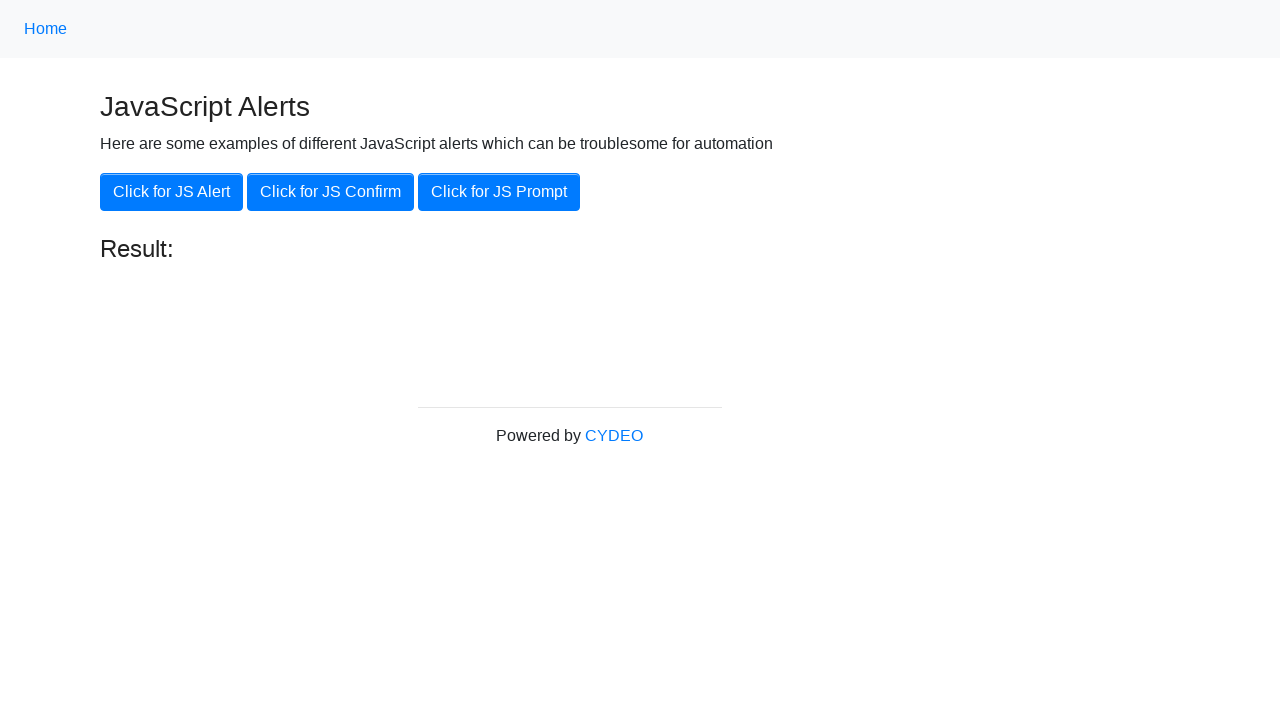

Set up dialog handler to accept alerts
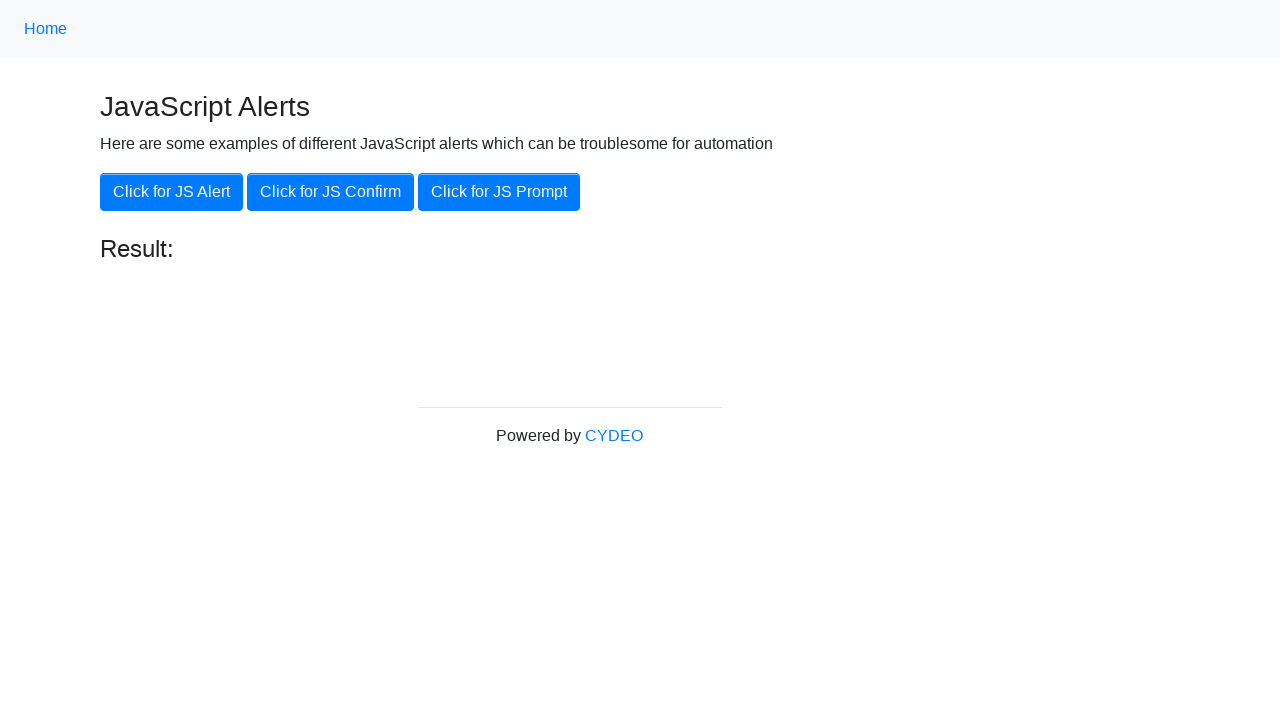

Clicked button to trigger JavaScript alert at (172, 192) on xpath=//button[.='Click for JS Alert']
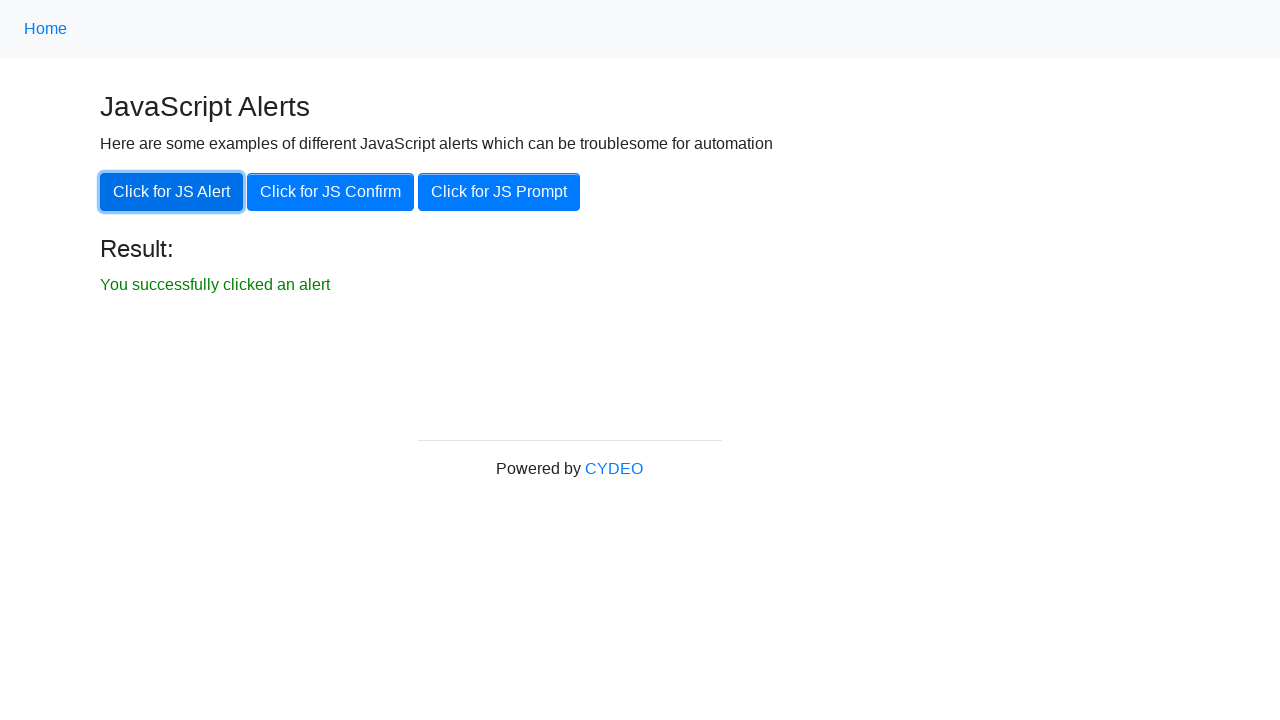

Alert was accepted and result message displayed
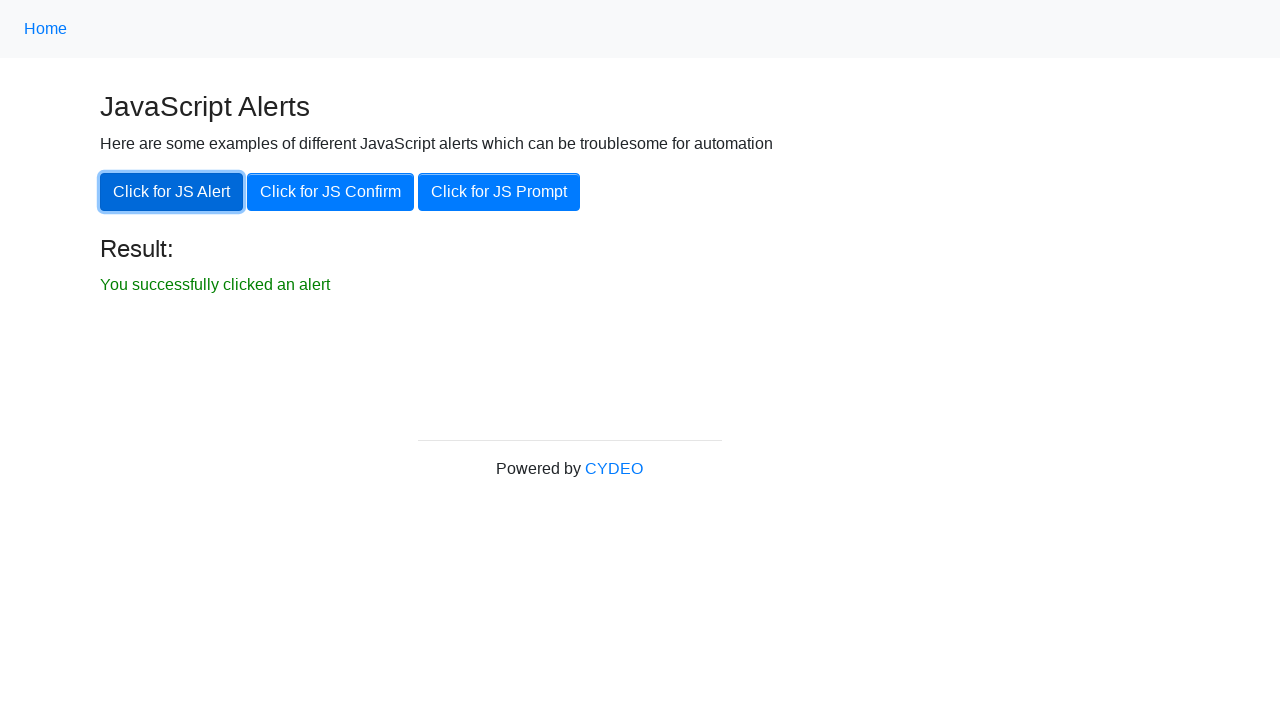

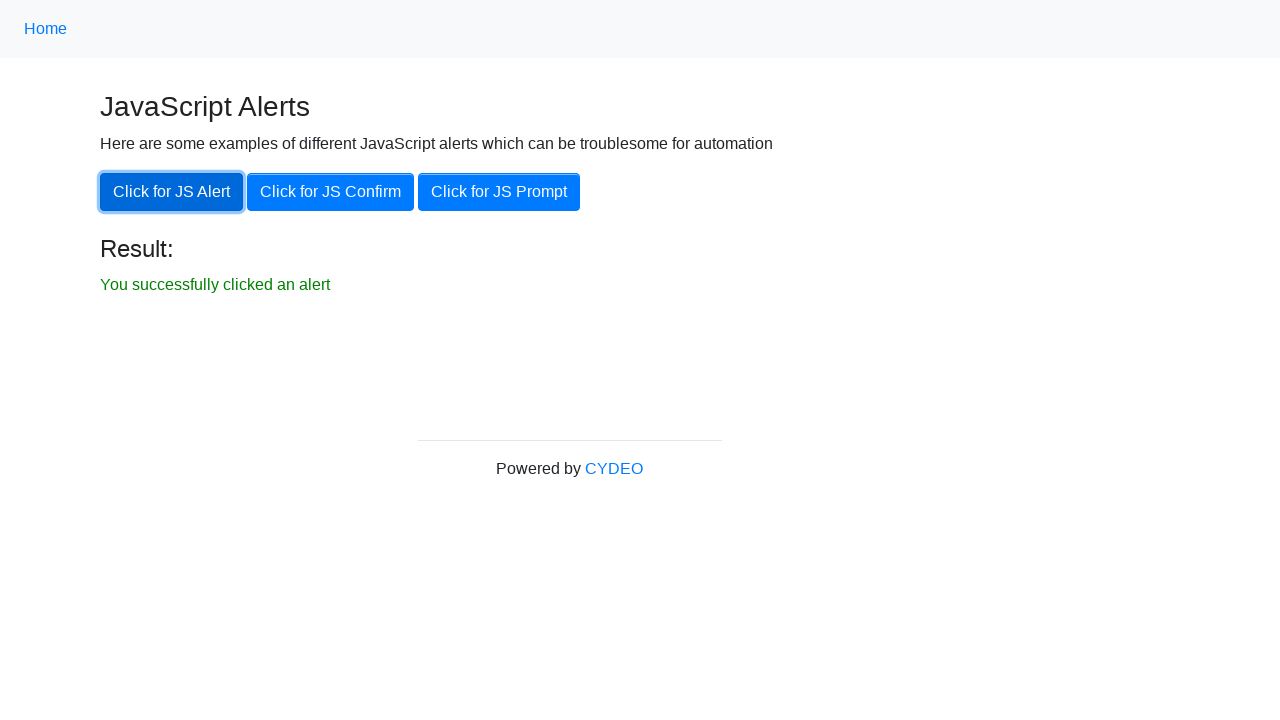